Tests double-click functionality on the "Double Click Me" button on the DemoQA buttons page

Starting URL: https://demoqa.com/buttons

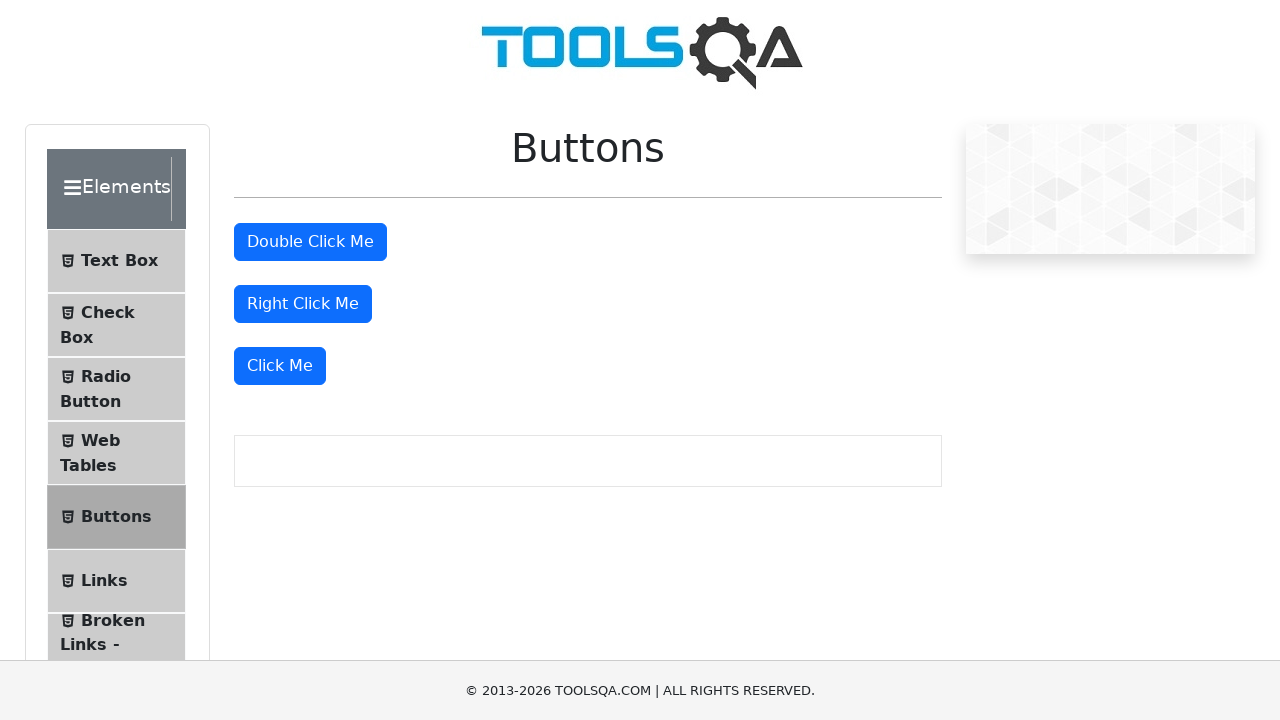

Navigated to DemoQA buttons page
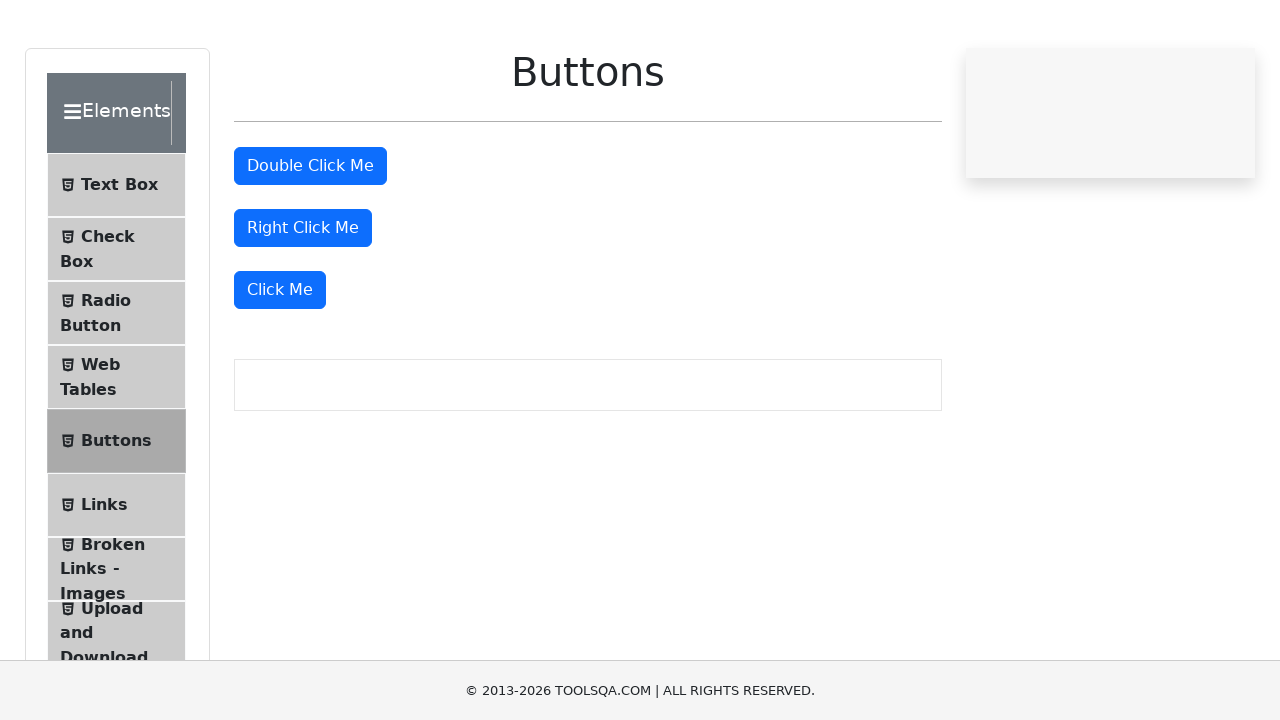

Double-clicked the 'Double Click Me' button at (310, 242) on #doubleClickBtn
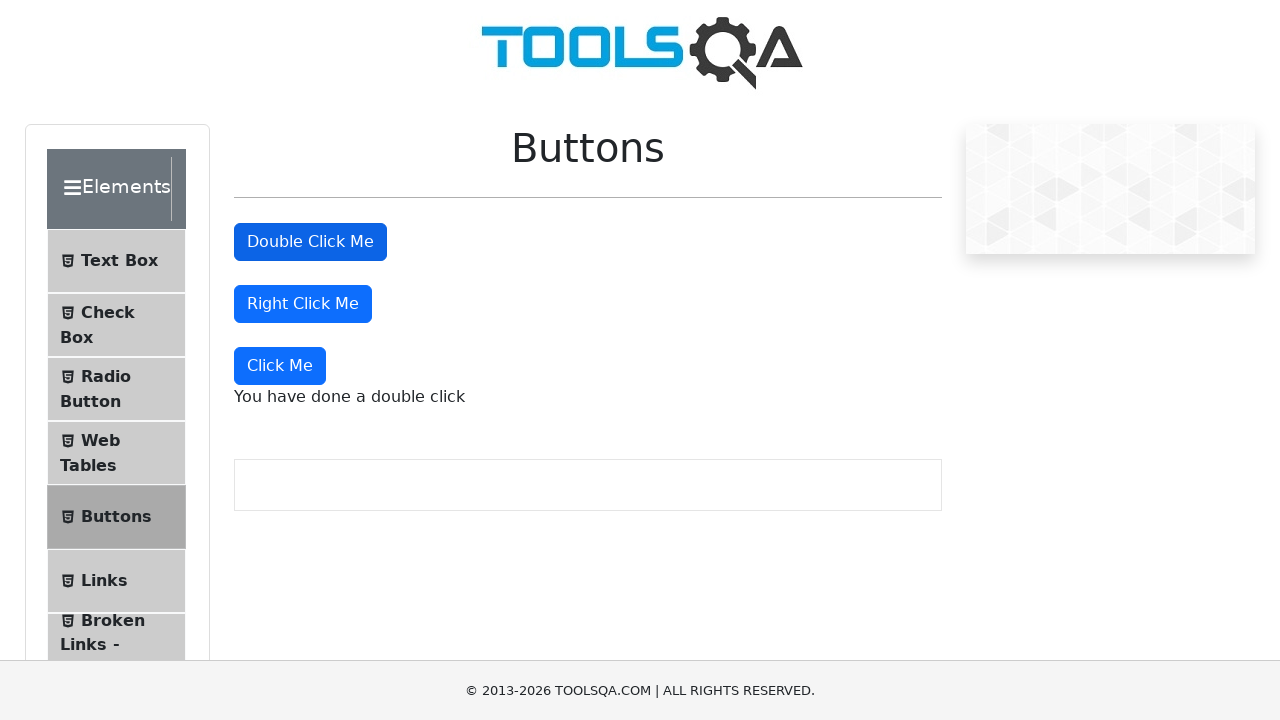

Double-click confirmation message appeared
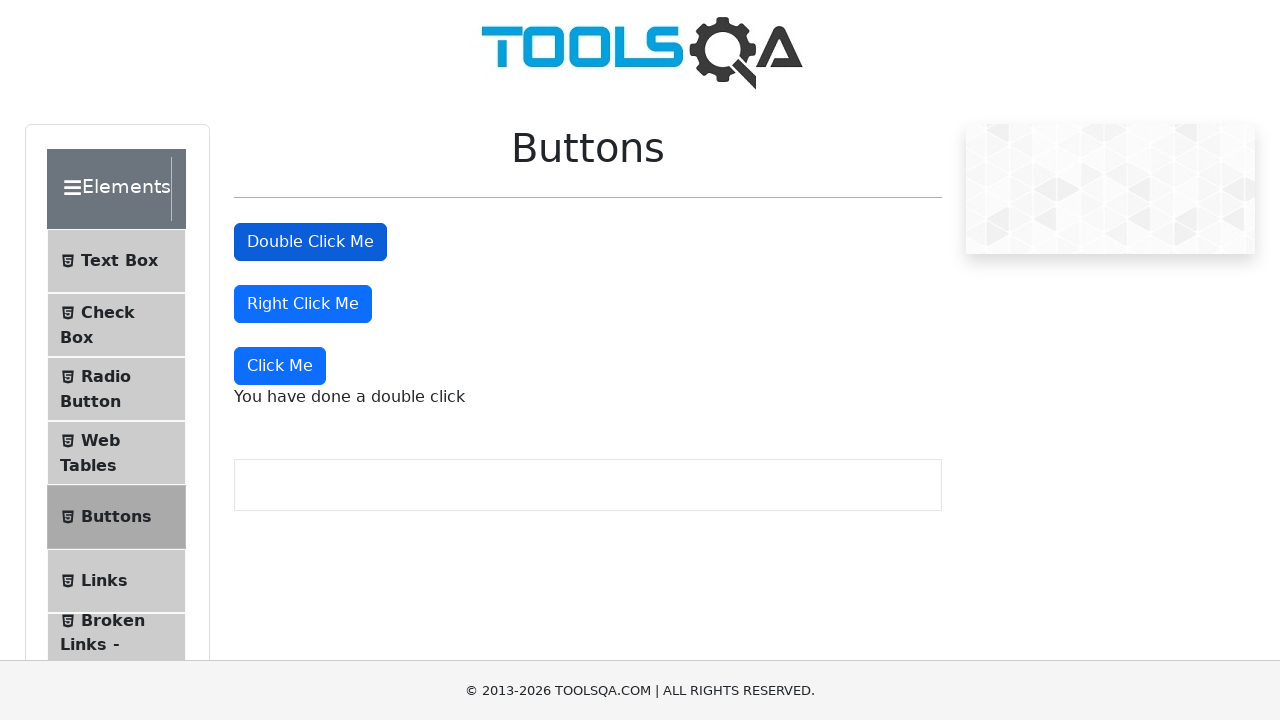

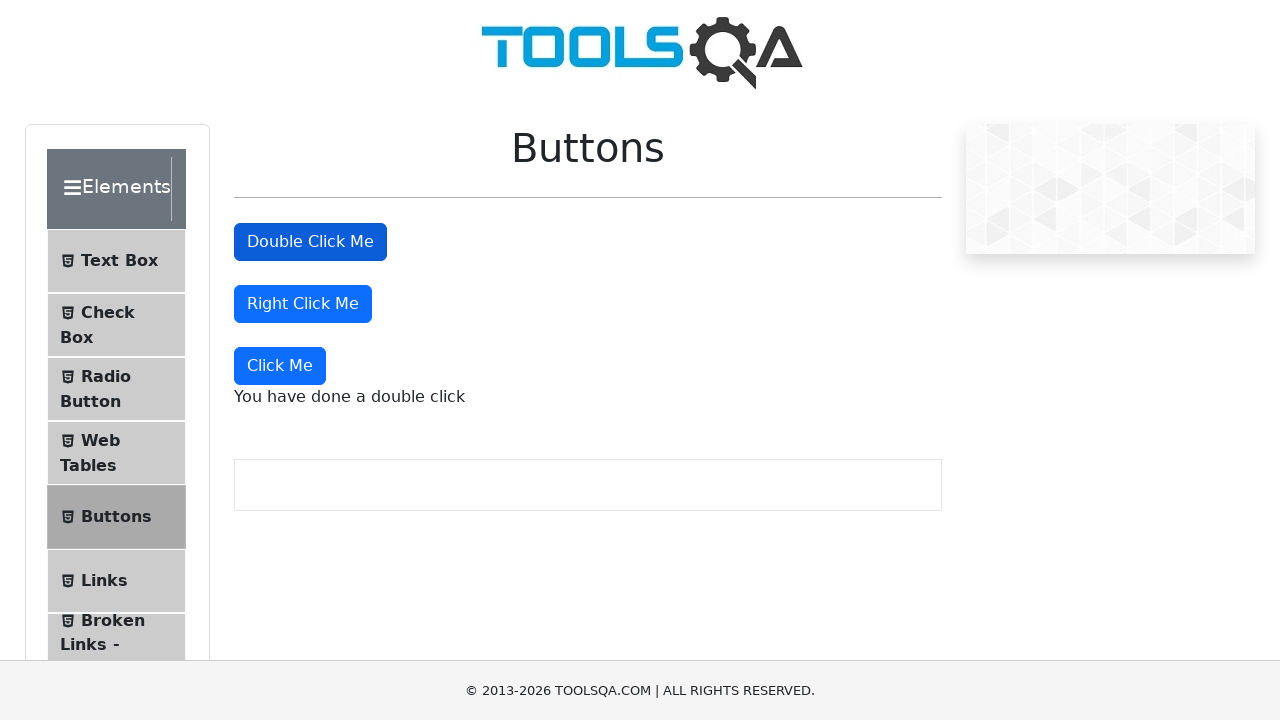